Tests dropdown selection functionality by selecting options from single and multi-select dropdowns on the Omayo test blog

Starting URL: https://omayo.blogspot.com/

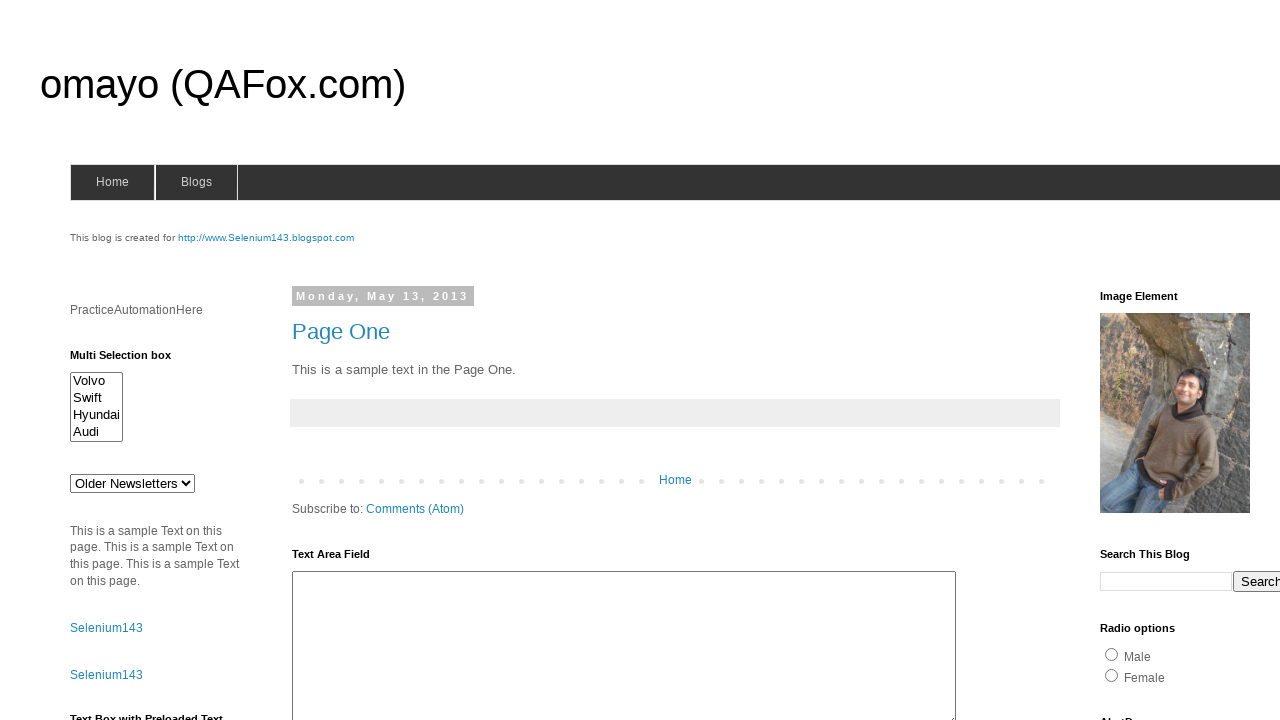

Located first dropdown element (#drop1)
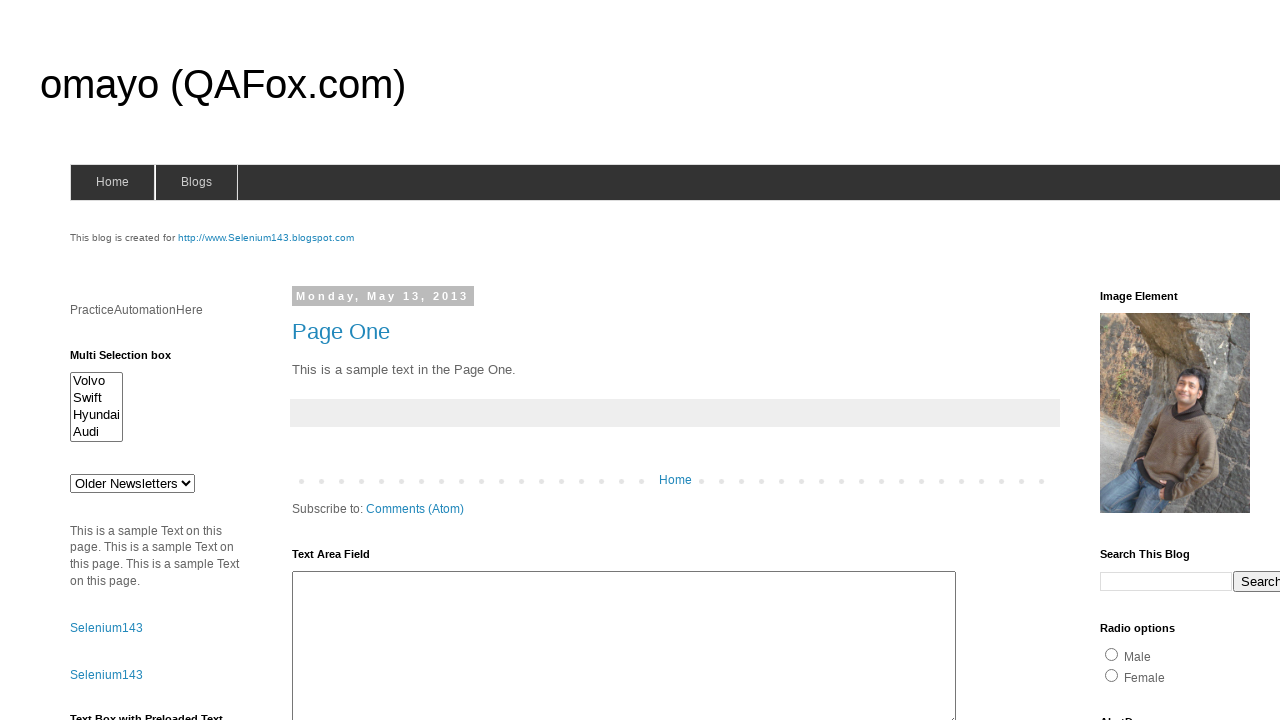

Selected option at index 2 from first dropdown on #drop1
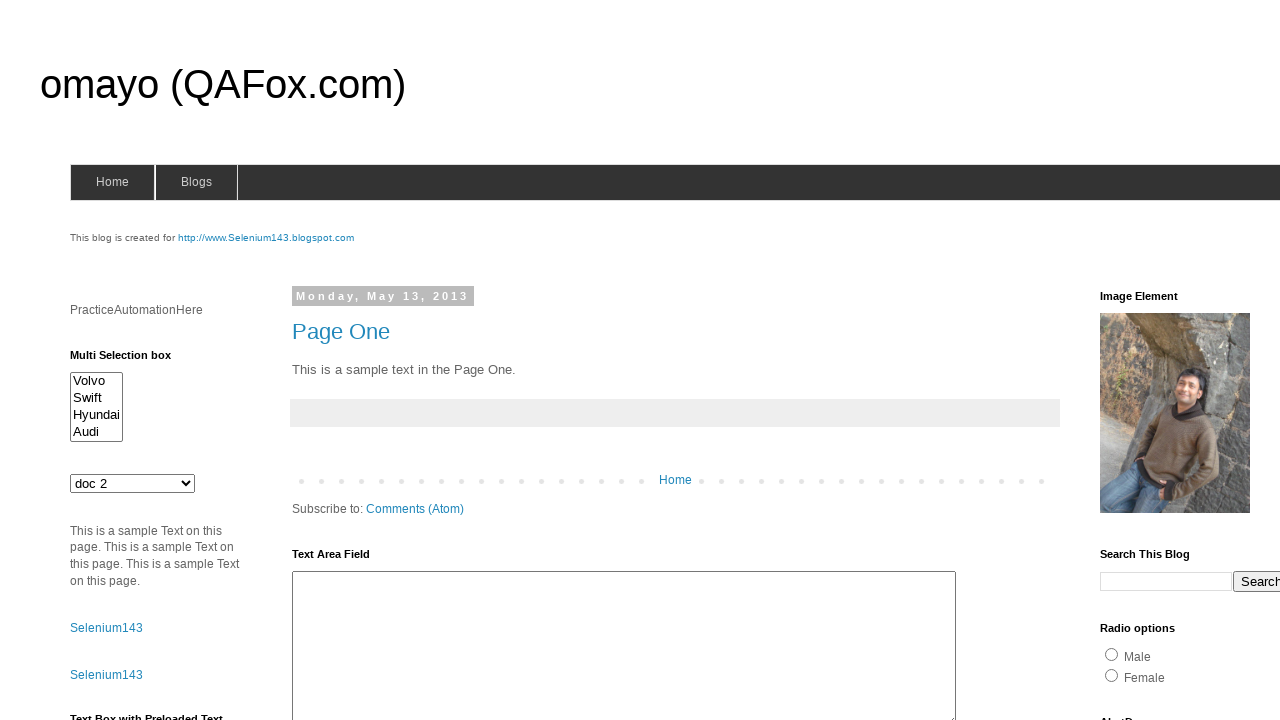

Located multi-select dropdown element (#multiselect1)
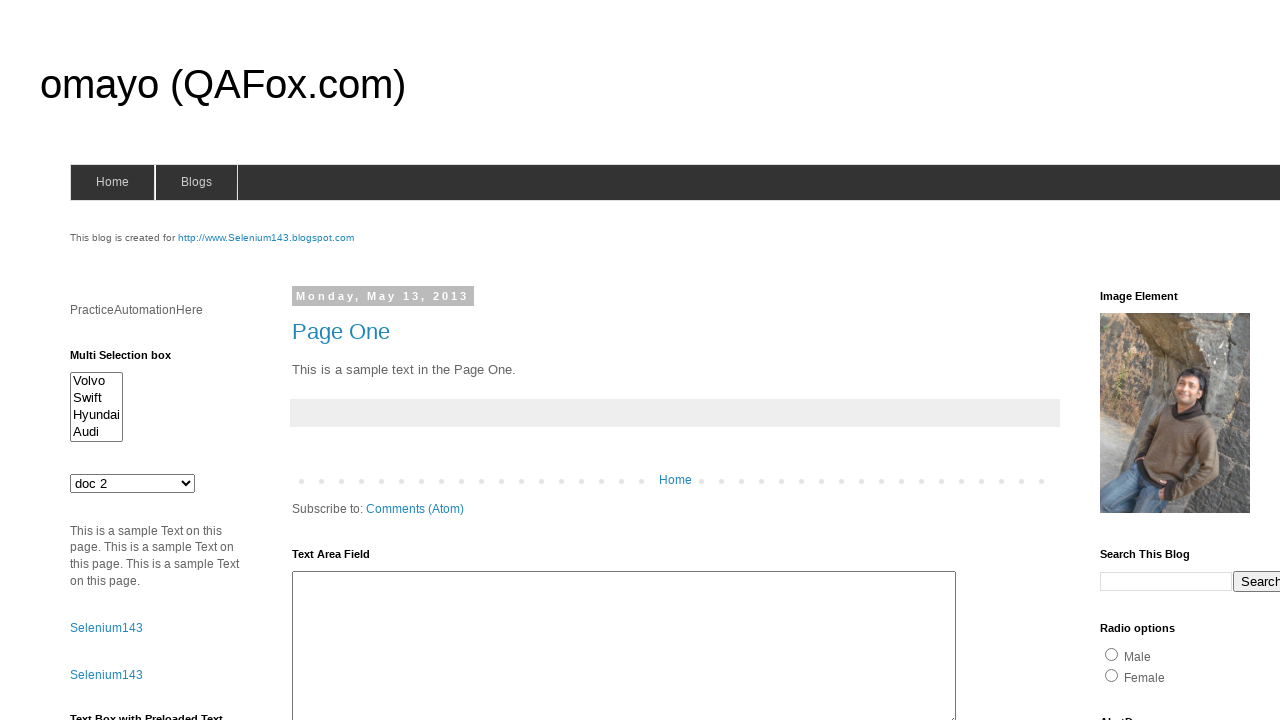

Retrieved all options from multi-select dropdown (4 options found)
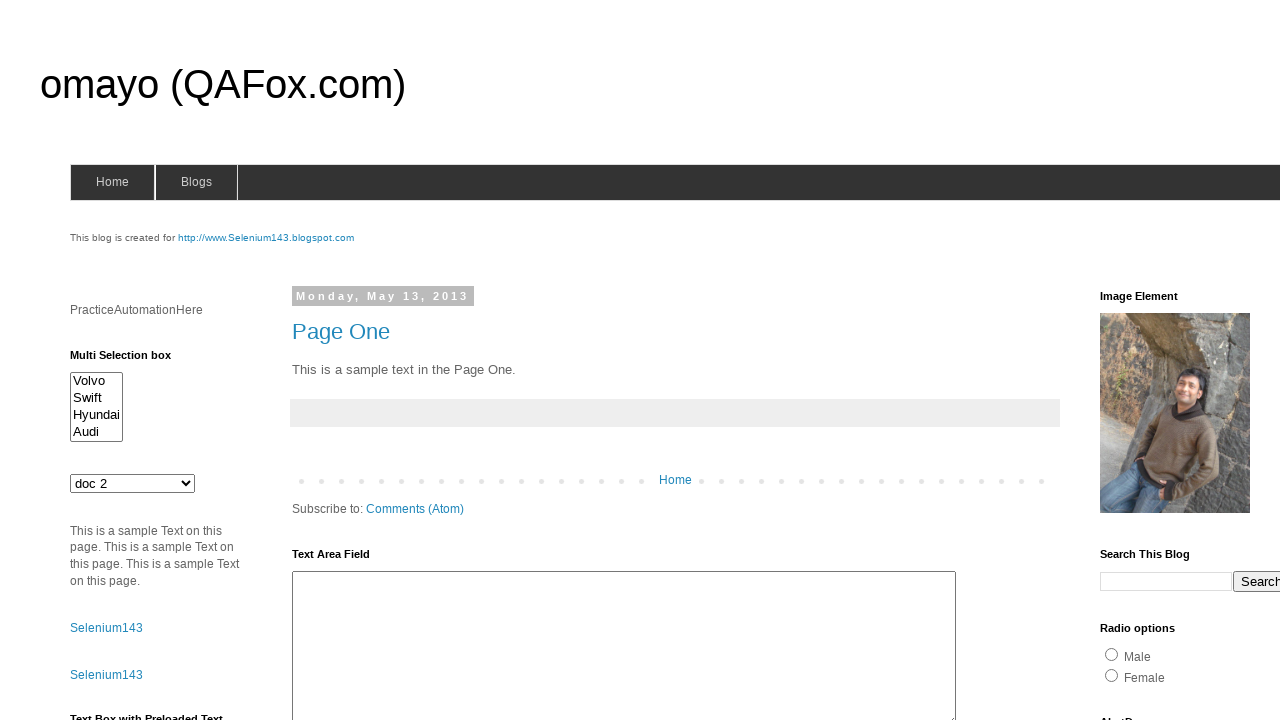

Selected option at index 0 from multi-select dropdown on #multiselect1
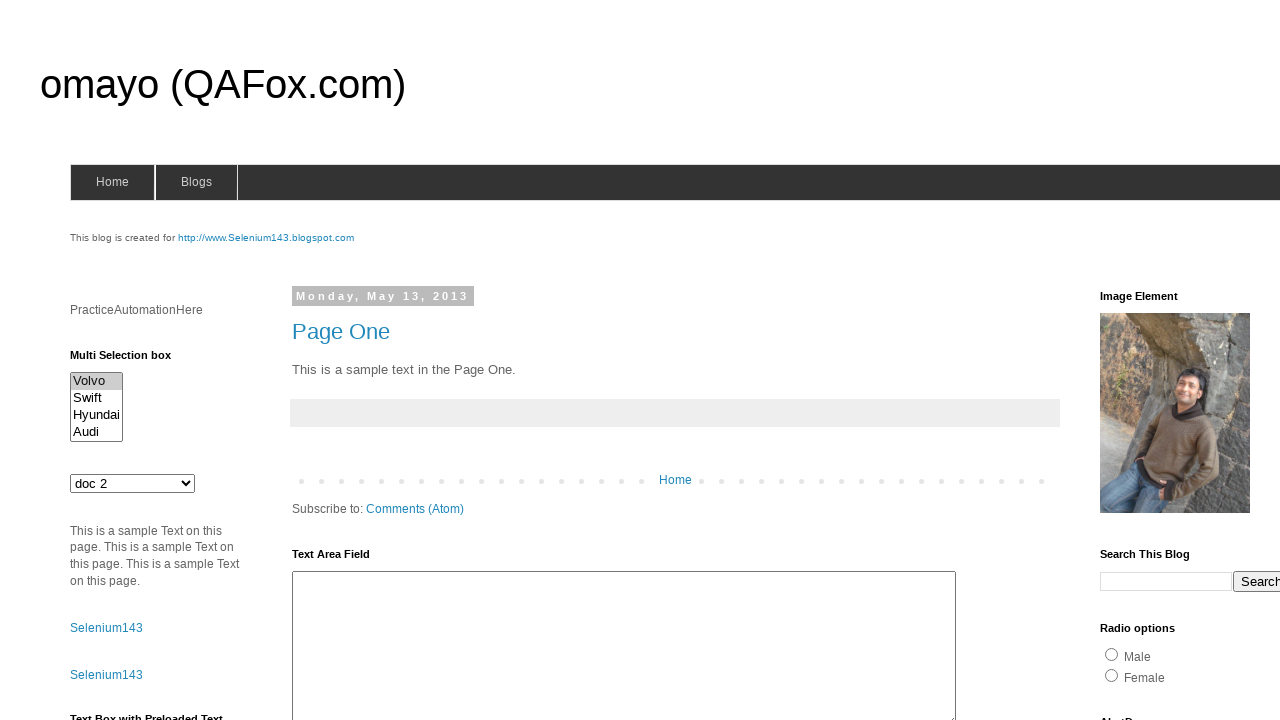

Selected option at index 1 from multi-select dropdown on #multiselect1
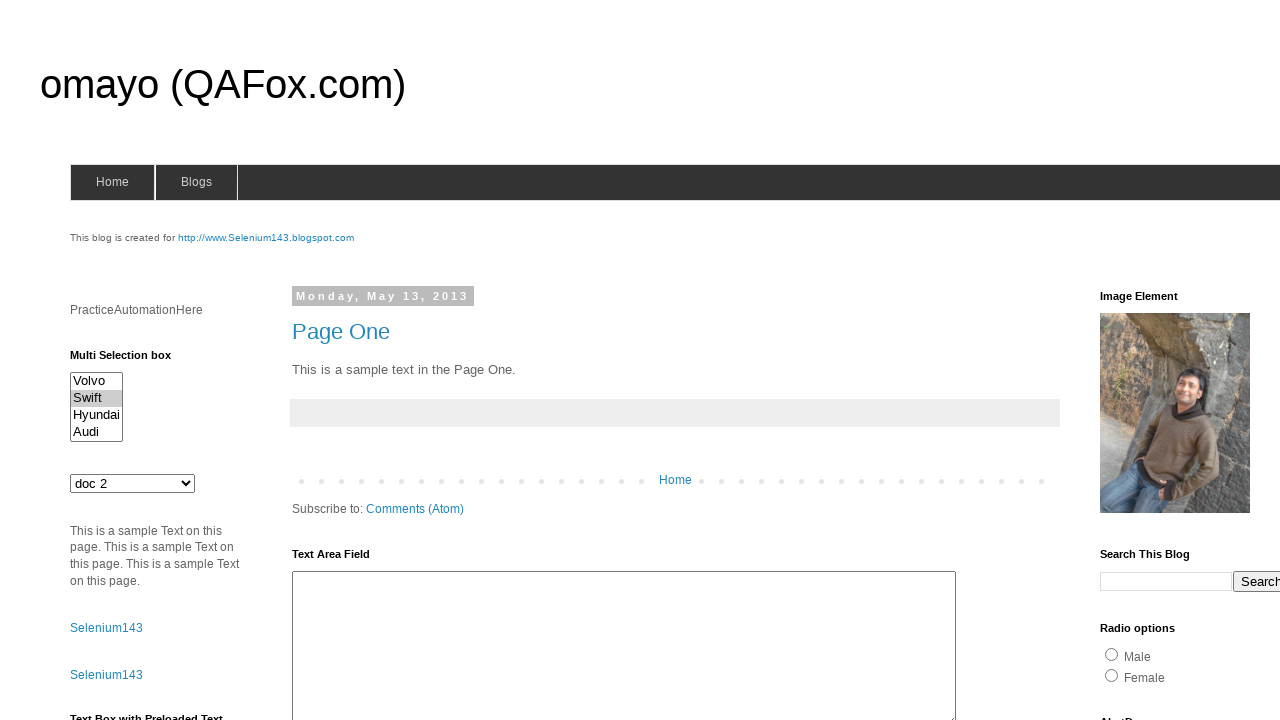

Selected option at index 2 from multi-select dropdown on #multiselect1
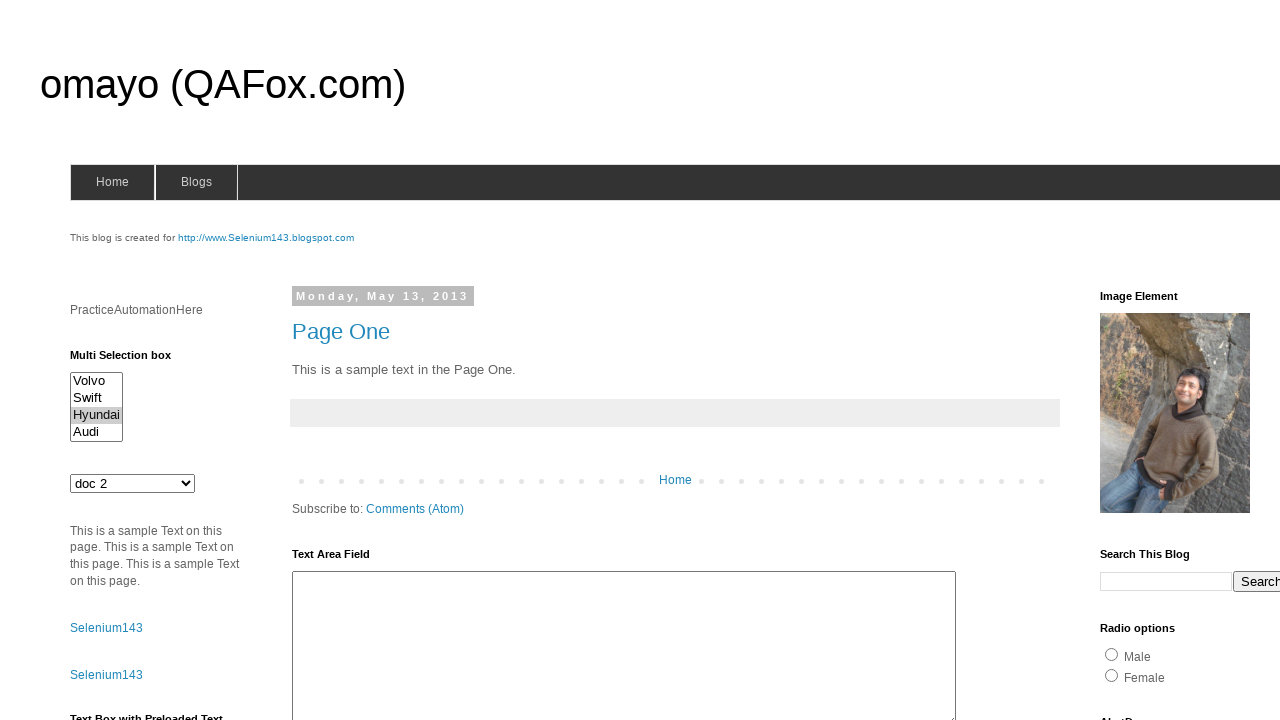

Selected option at index 3 from multi-select dropdown on #multiselect1
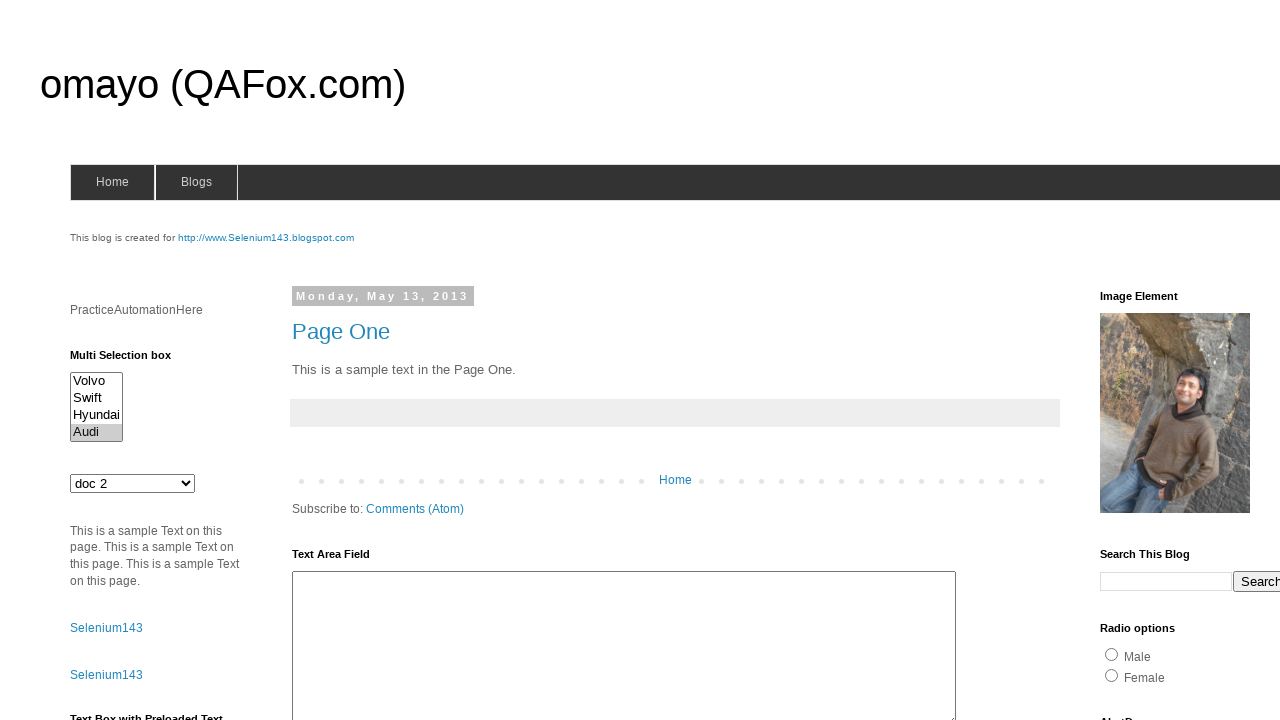

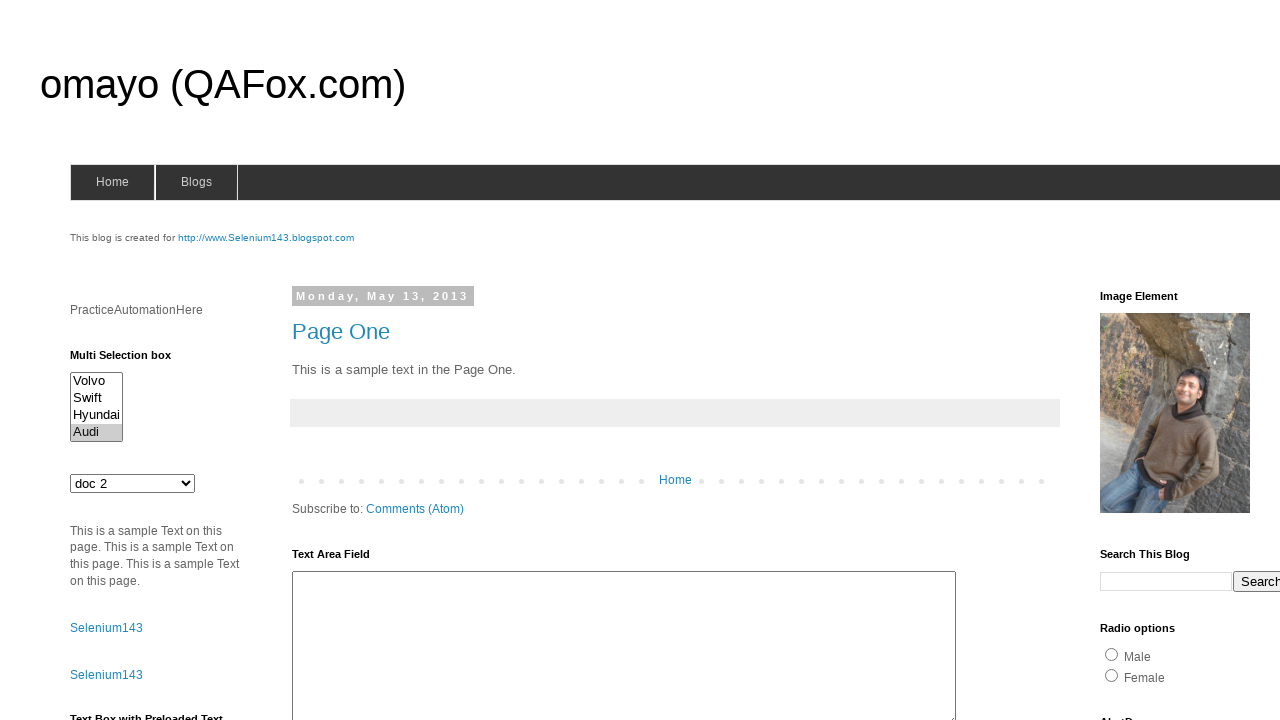